Tests that a valid promo code 'rahulshettyacademy' correctly applies a 10% discount to the total amount

Starting URL: https://rahulshettyacademy.com/seleniumPractise/#/

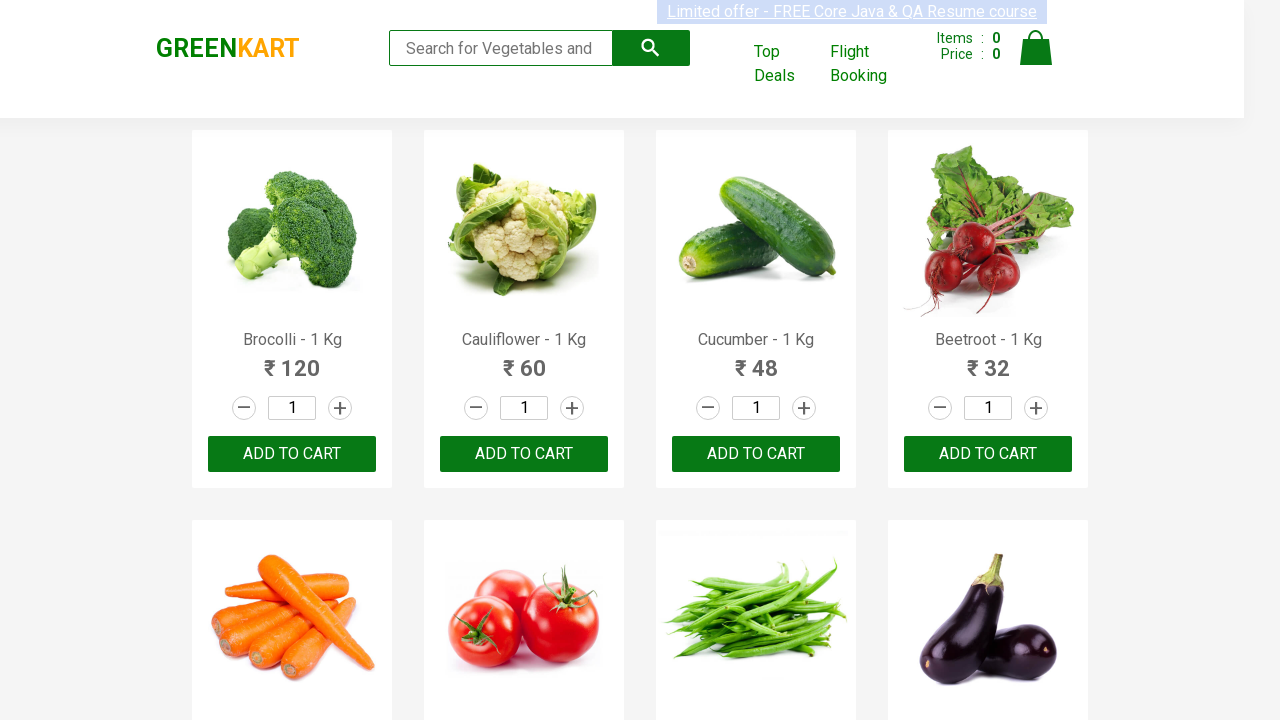

Filled search field with 'ber' to find products on //input[@placeholder='Search for Vegetables and Fruits']
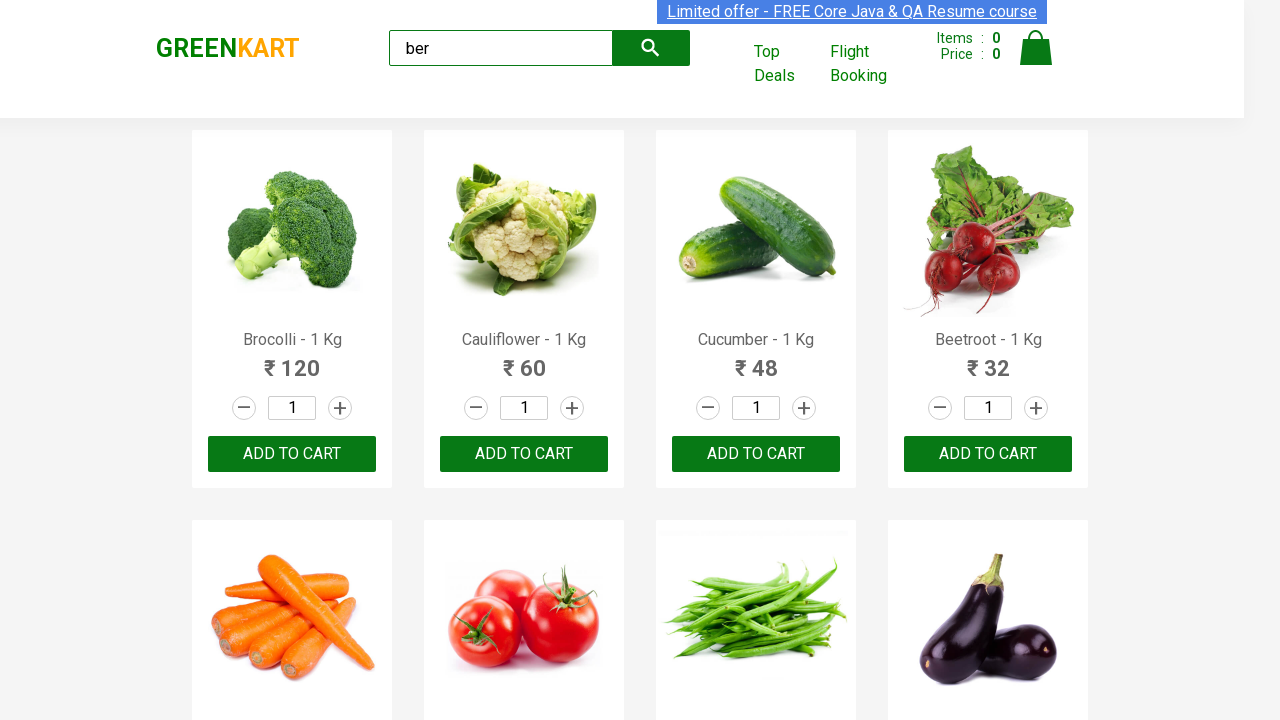

Waited for products to load
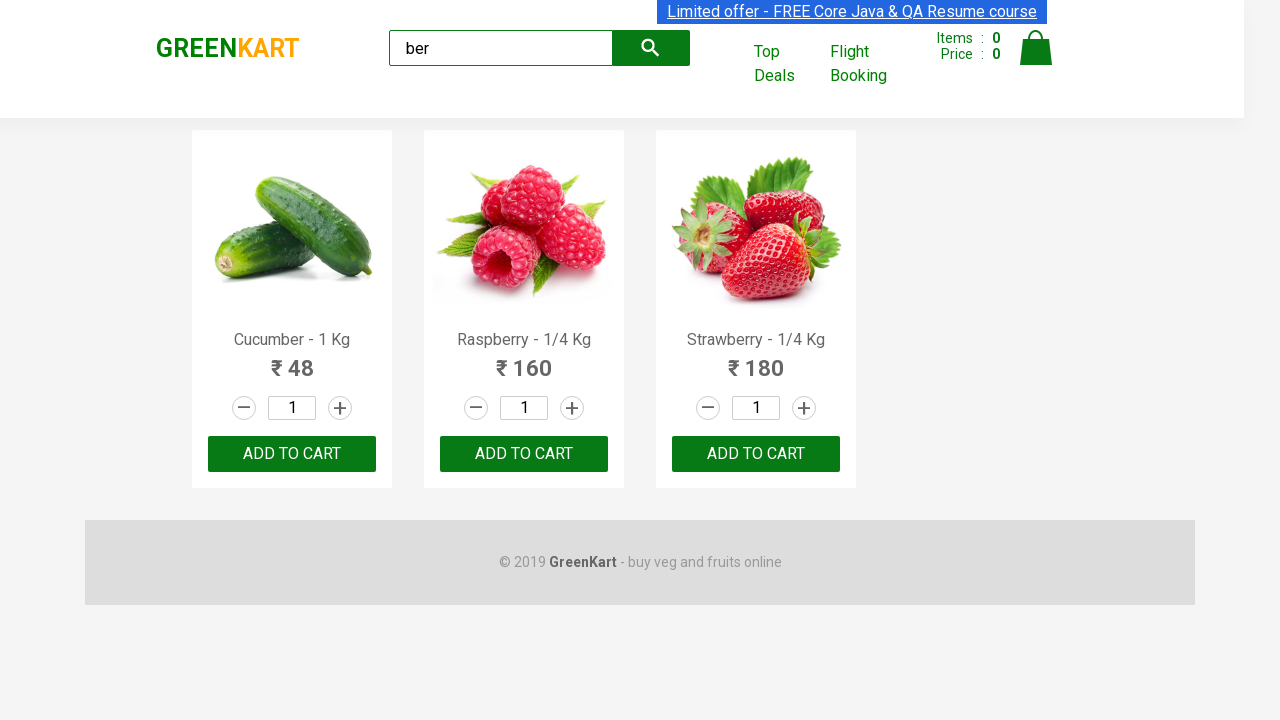

Located 3 product buttons
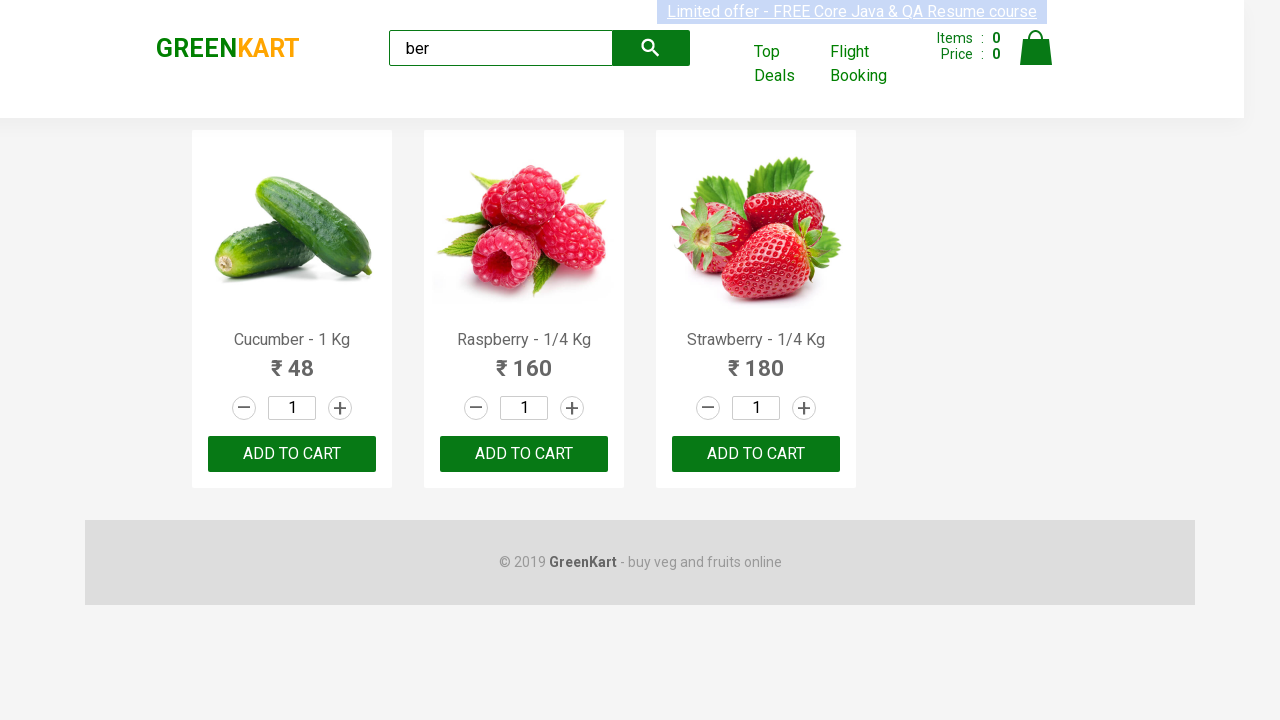

Clicked product button to add item to cart at (292, 454) on xpath=//div[@class='product-action']/button >> nth=0
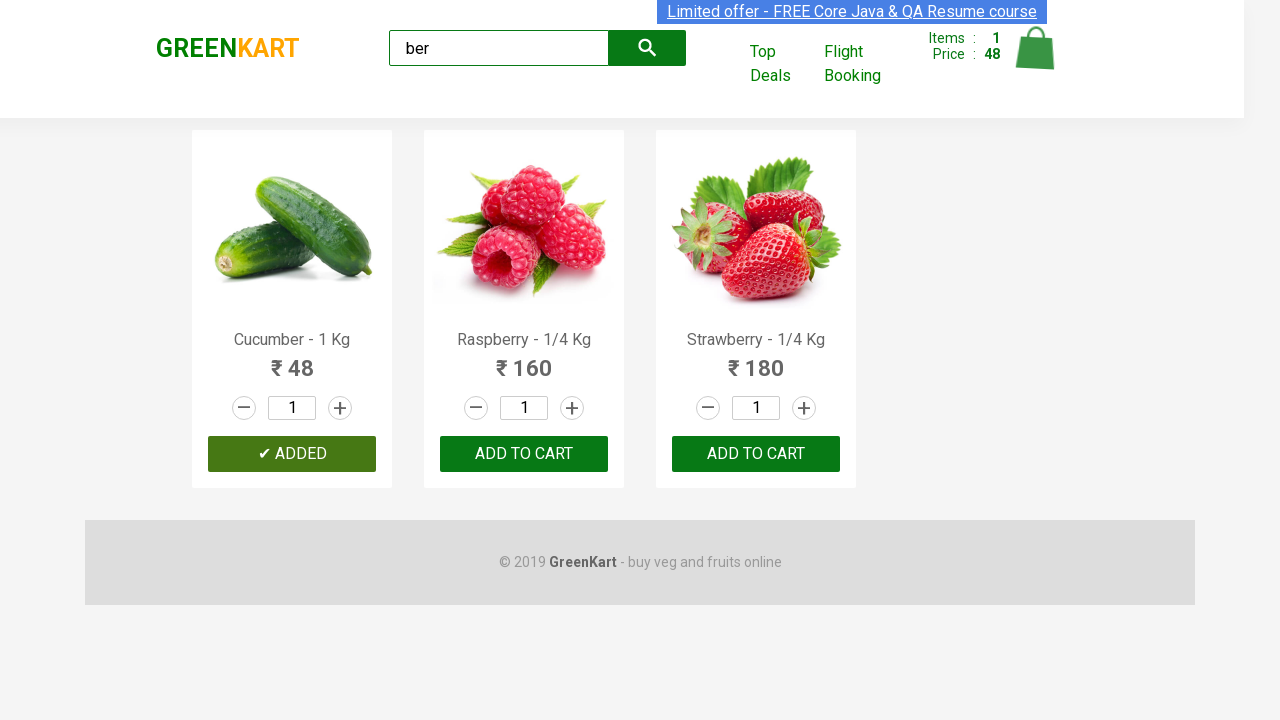

Clicked product button to add item to cart at (524, 454) on xpath=//div[@class='product-action']/button >> nth=1
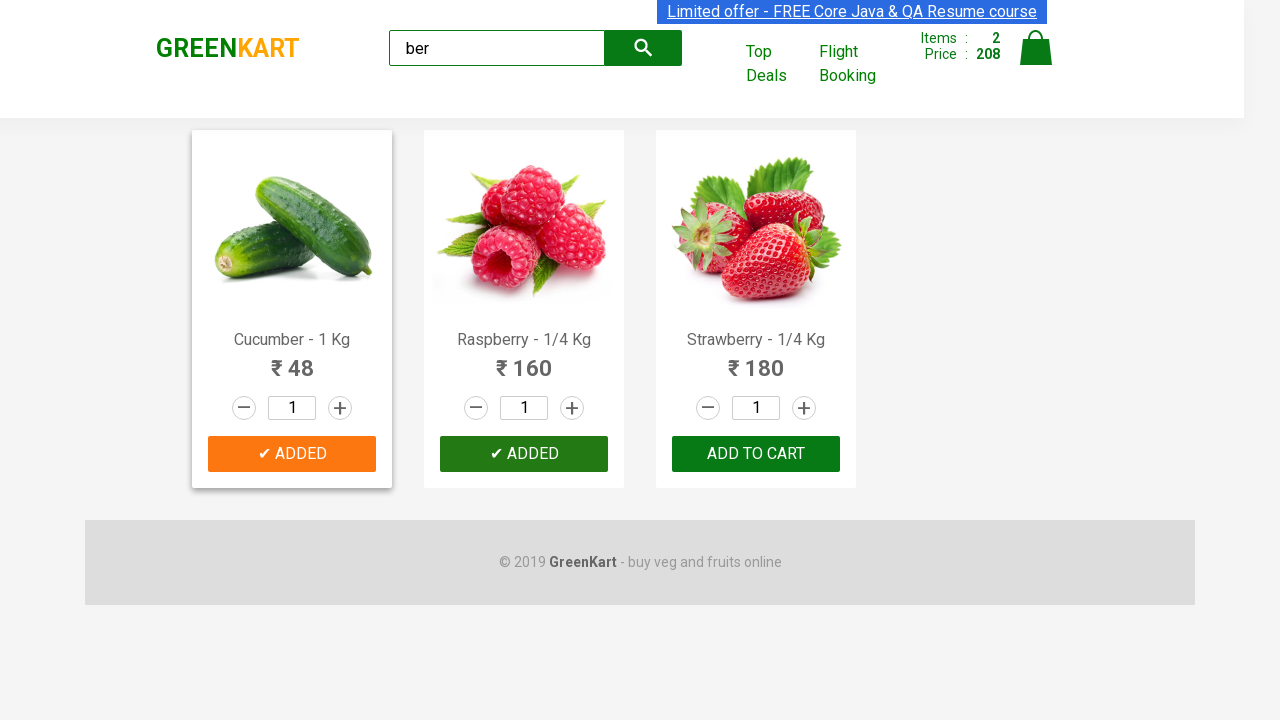

Clicked product button to add item to cart at (756, 454) on xpath=//div[@class='product-action']/button >> nth=2
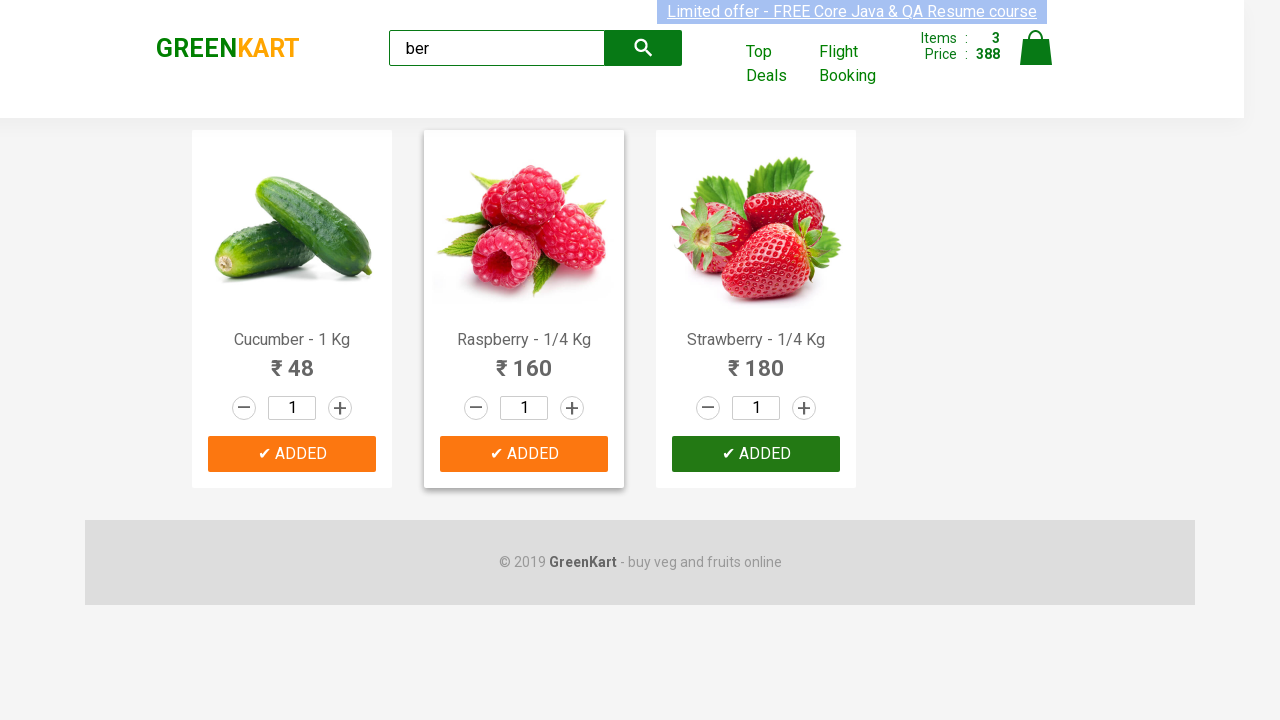

Clicked cart icon to view cart at (1036, 48) on img[alt='Cart']
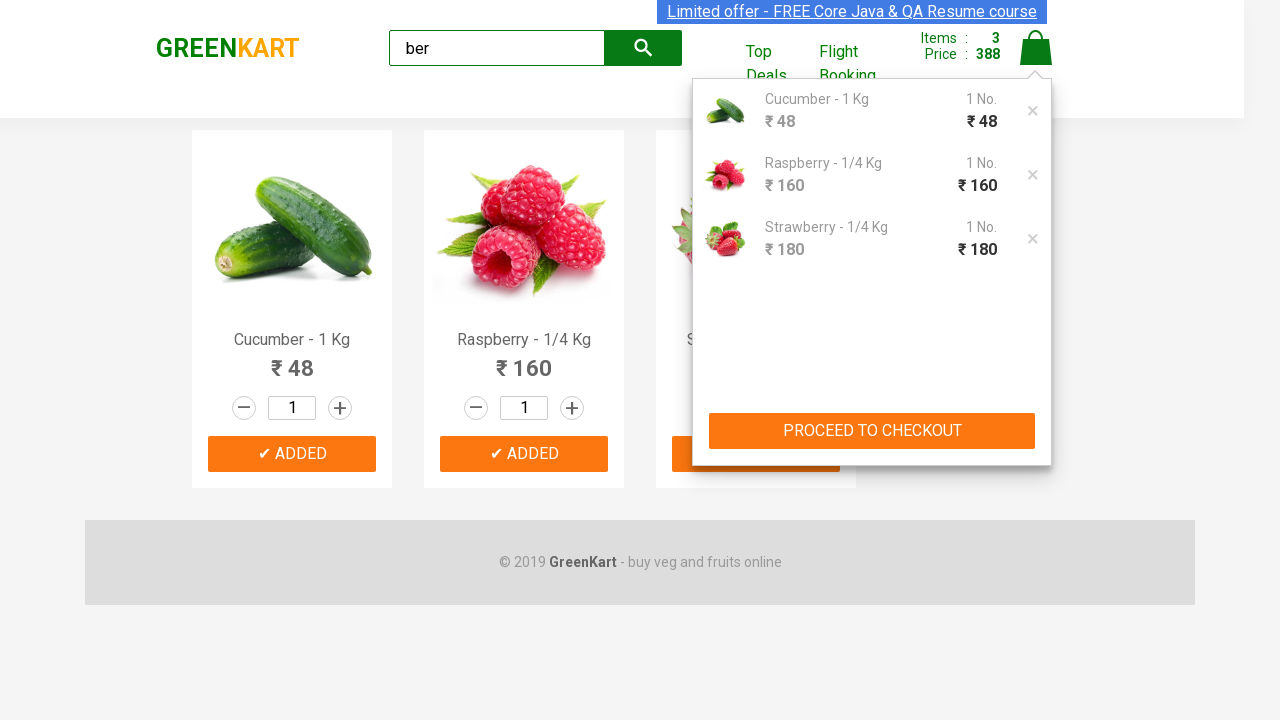

Clicked 'PROCEED TO CHECKOUT' button at (872, 431) on xpath=//button[contains(text(),'PROCEED TO CHECKOUT')]
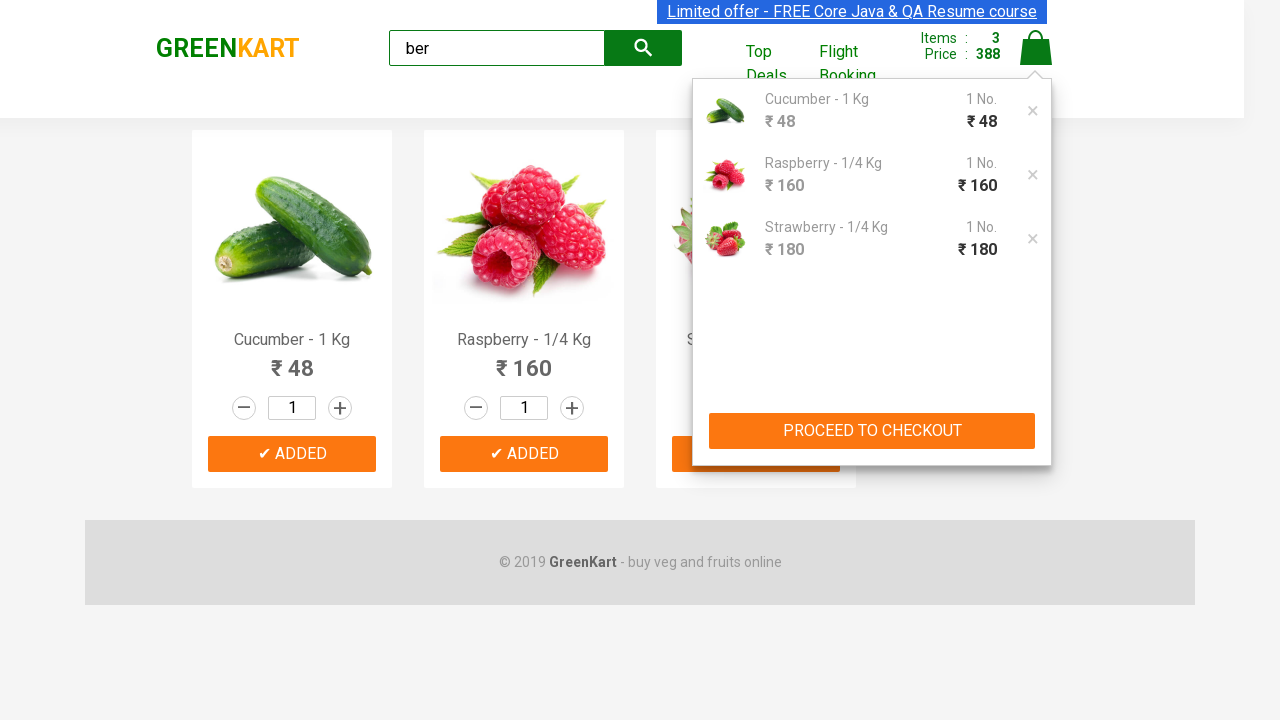

Total amount element loaded
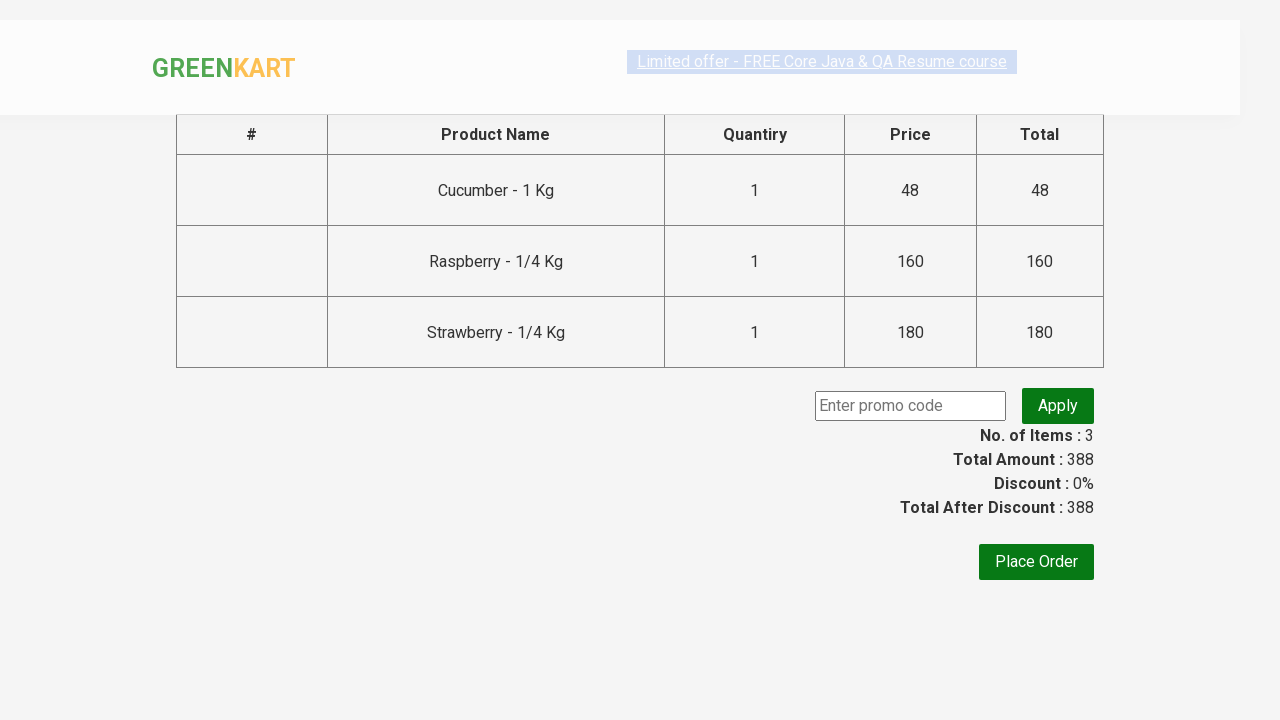

Retrieved original amount: 388.0
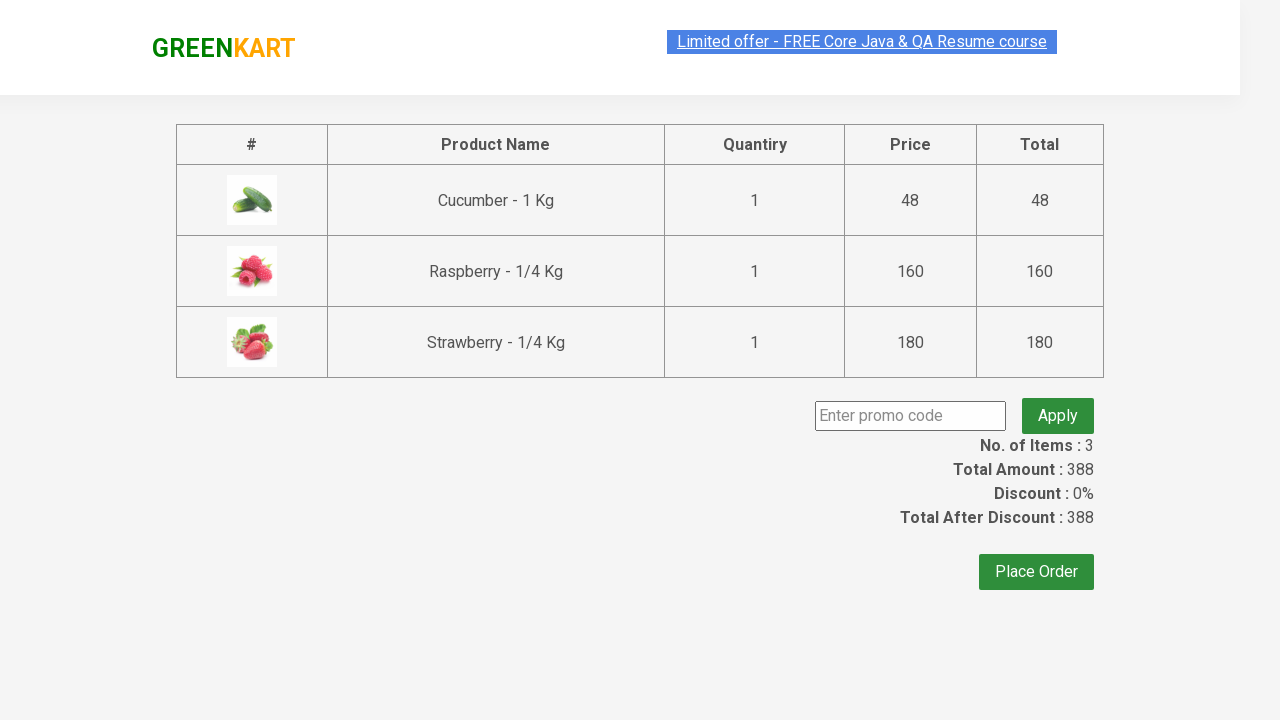

Promo code input field loaded
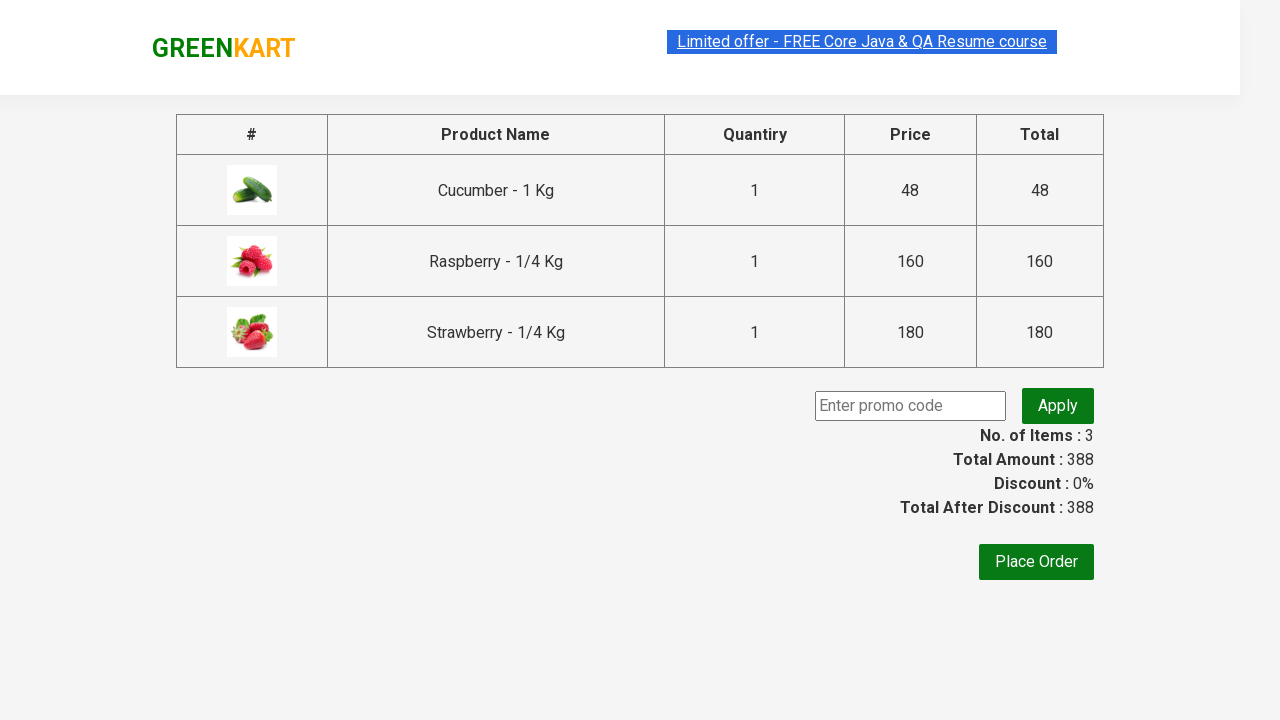

Filled promo code field with 'rahulshettyacademy' on .promoCode
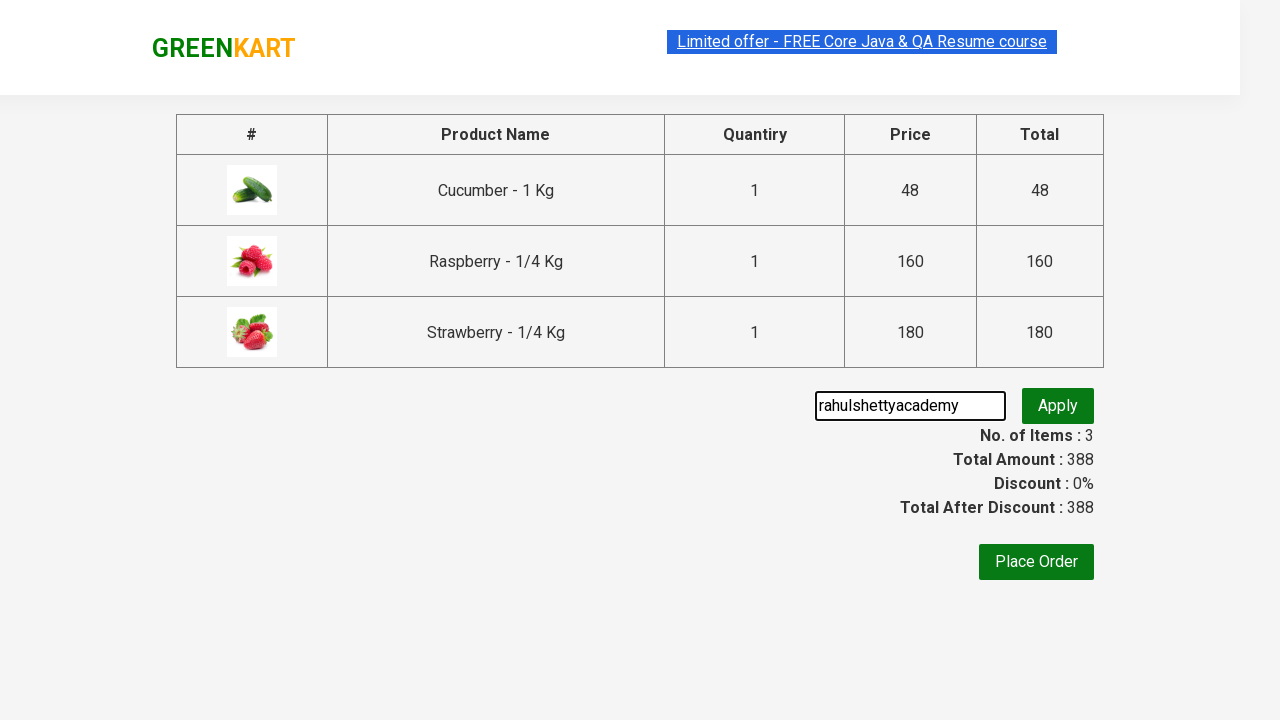

Clicked promo button to apply discount (first click) at (1058, 406) on .promoBtn
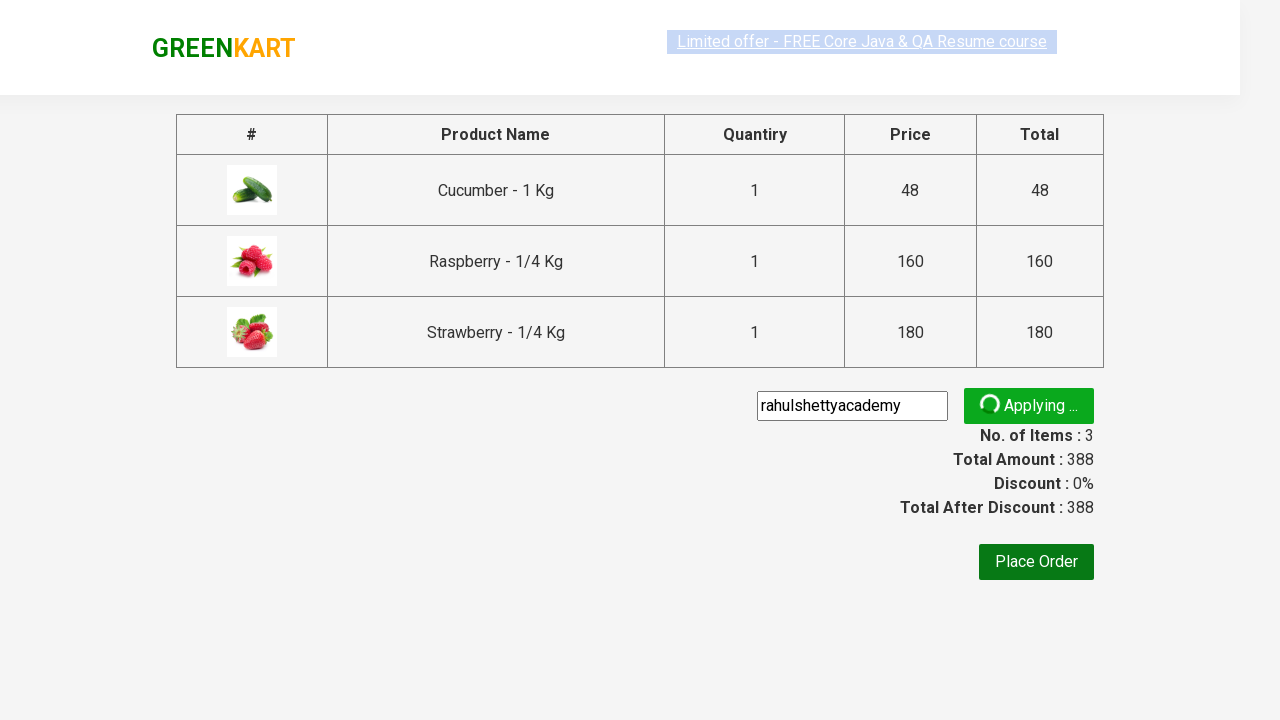

Clicked promo button again to ensure discount application at (1029, 406) on .promoBtn
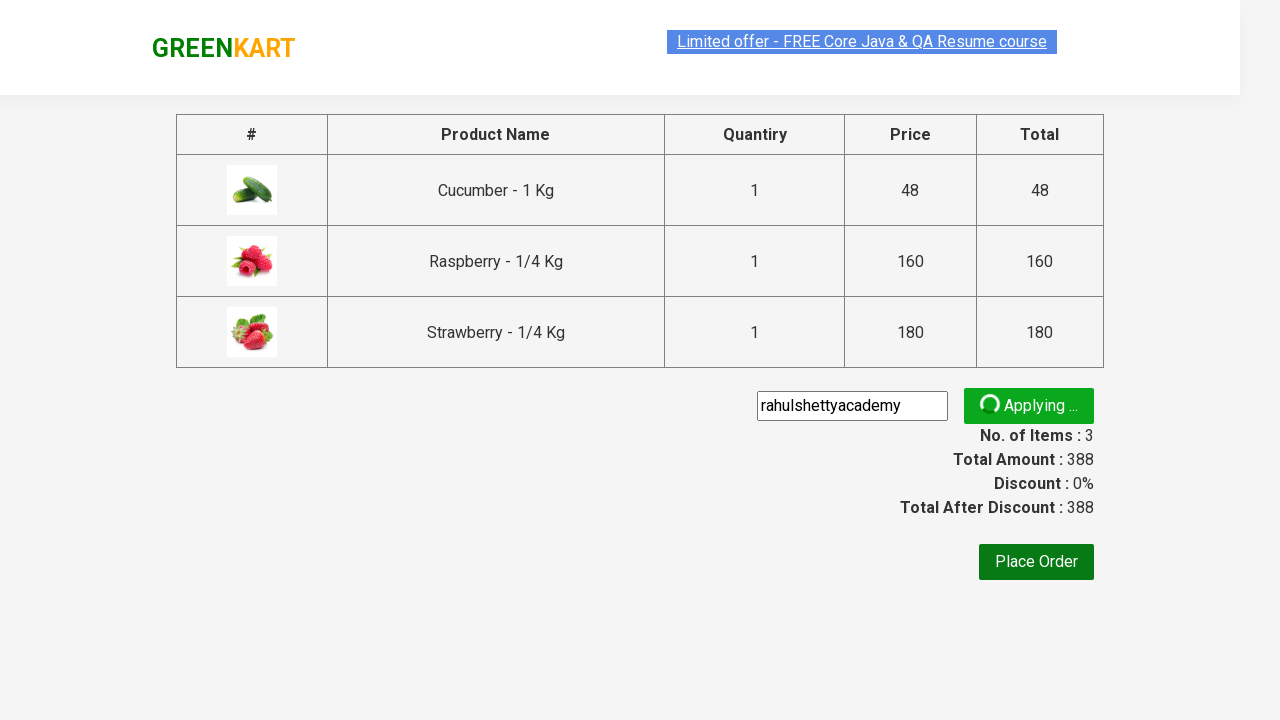

Promo discount confirmation message appeared - 10% discount applied to total amount
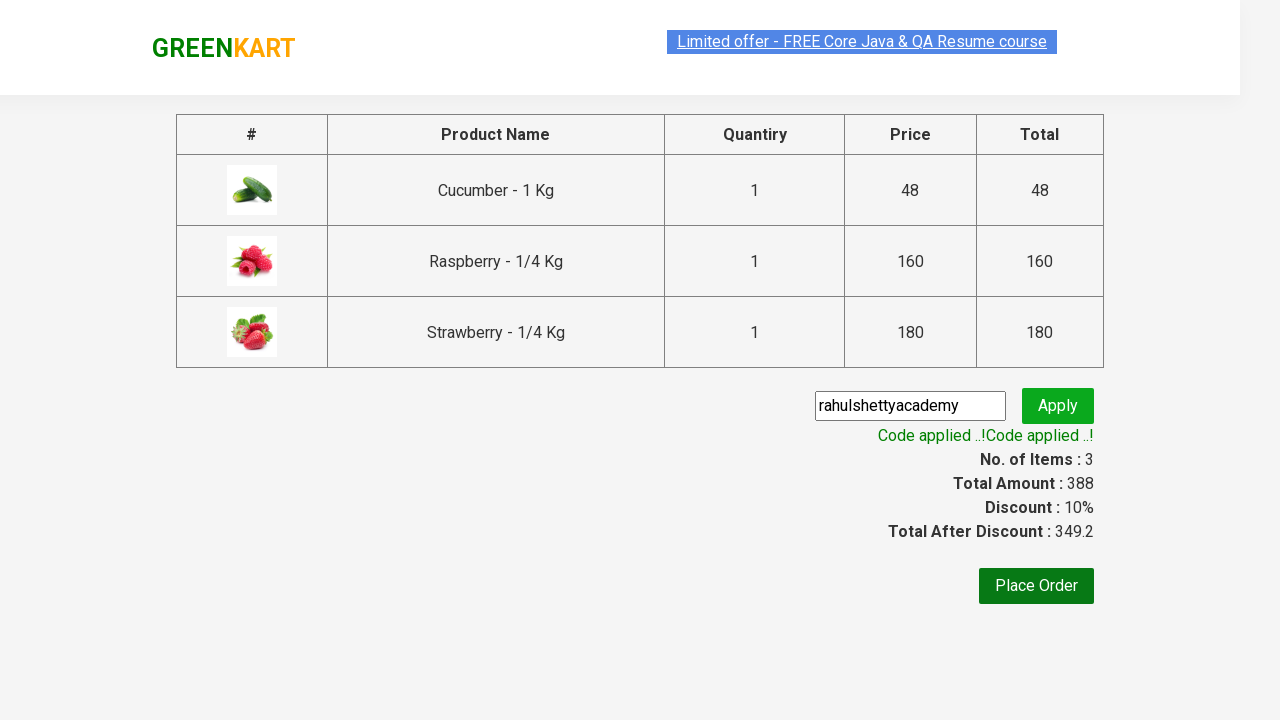

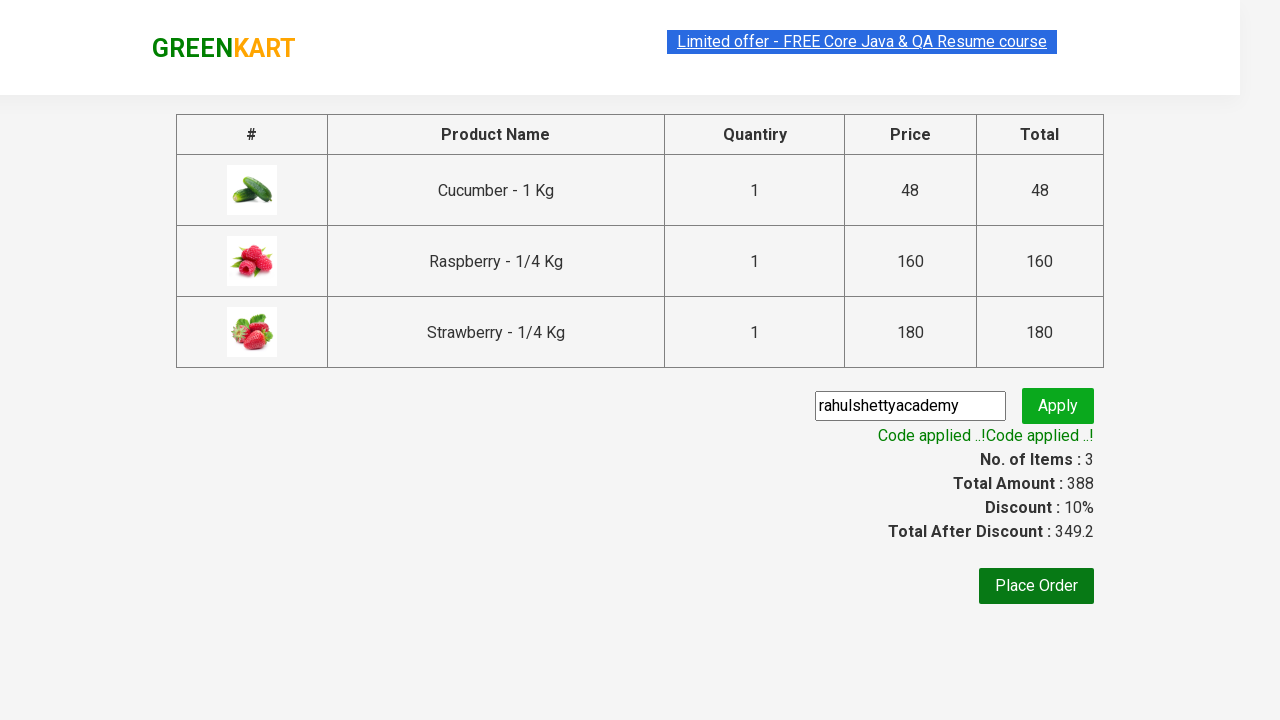